Tests that todo data persists after page reload

Starting URL: https://demo.playwright.dev/todomvc

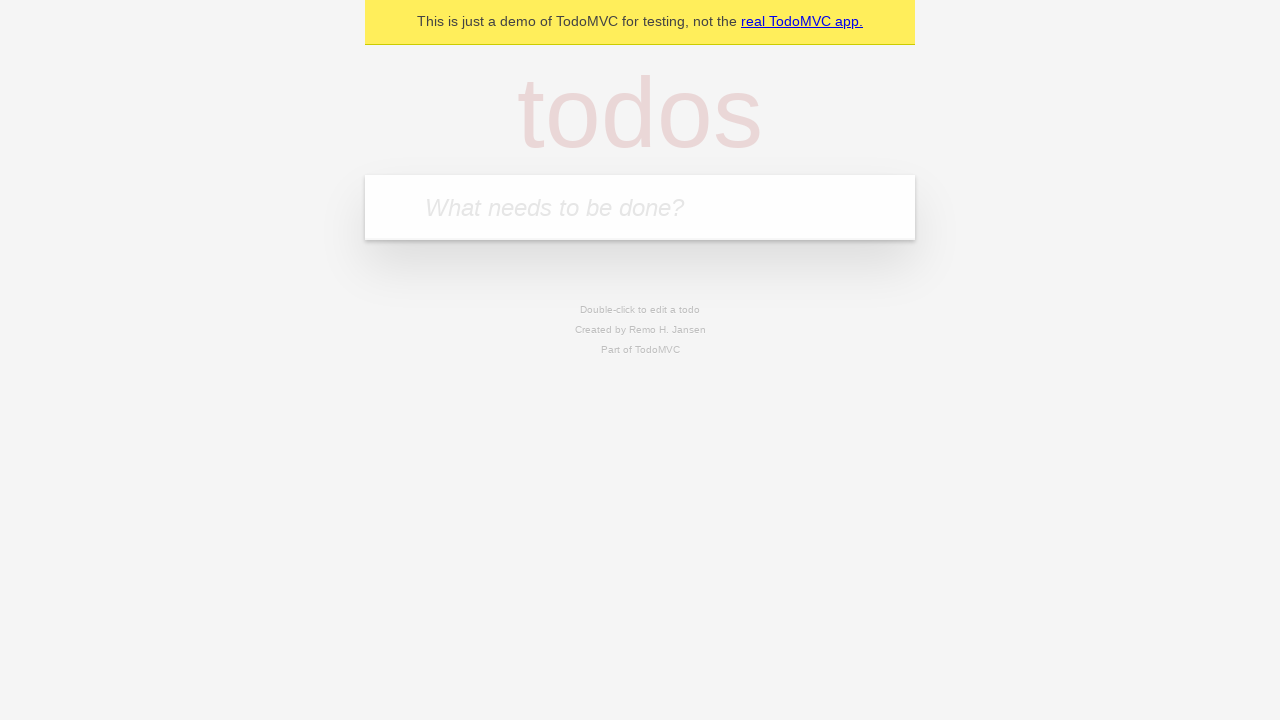

Filled todo input with 'buy some cheese' on internal:attr=[placeholder="What needs to be done?"i]
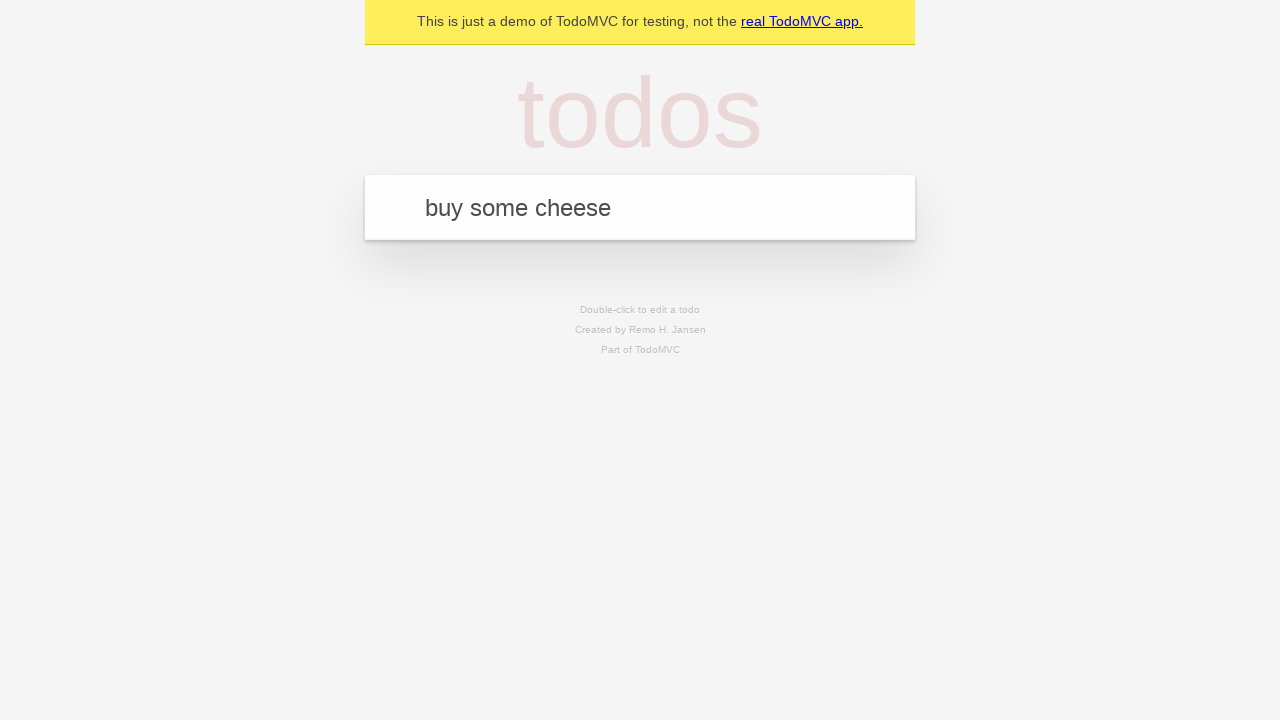

Pressed Enter to create first todo item on internal:attr=[placeholder="What needs to be done?"i]
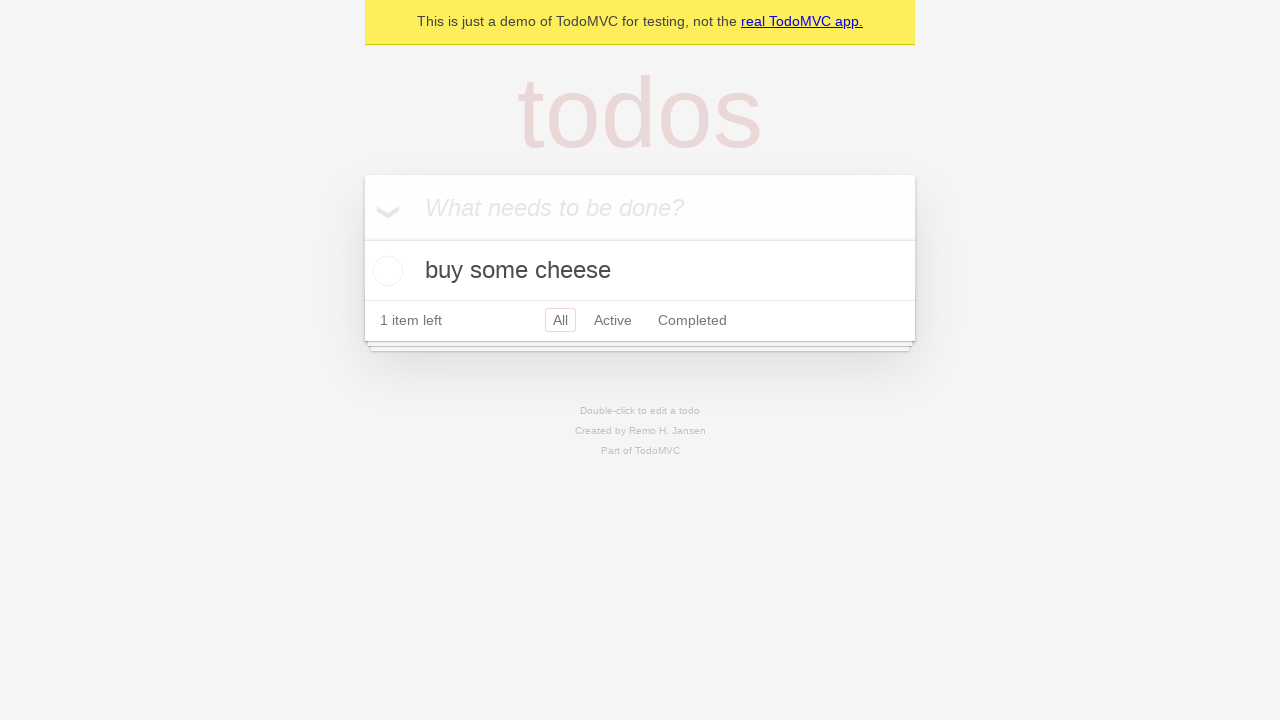

Filled todo input with 'feed the cat' on internal:attr=[placeholder="What needs to be done?"i]
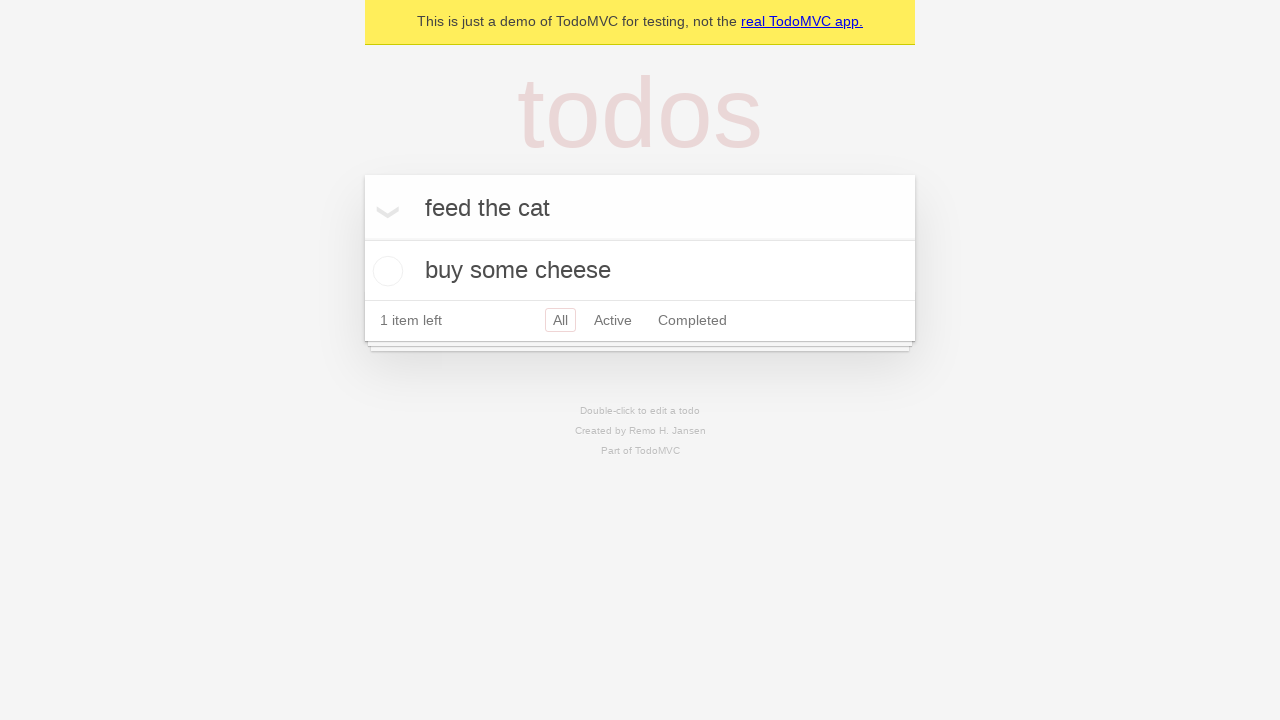

Pressed Enter to create second todo item on internal:attr=[placeholder="What needs to be done?"i]
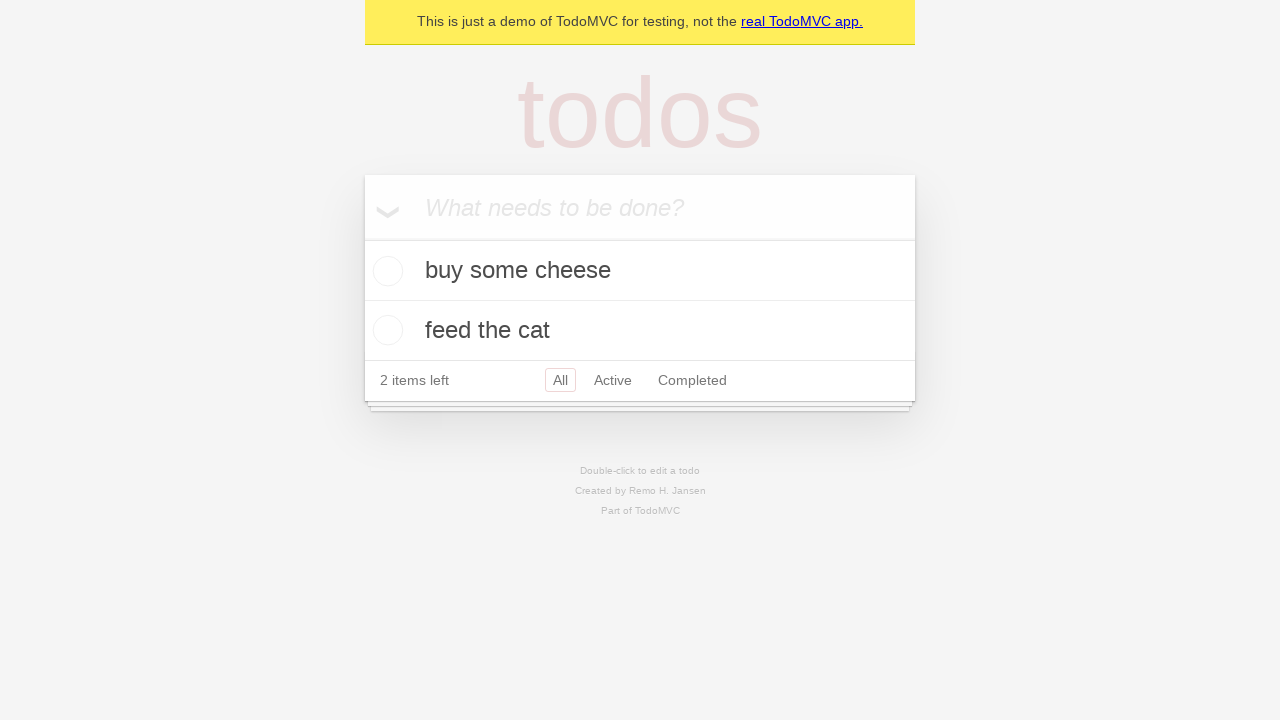

Checked the first todo item at (385, 271) on internal:testid=[data-testid="todo-item"s] >> nth=0 >> internal:role=checkbox
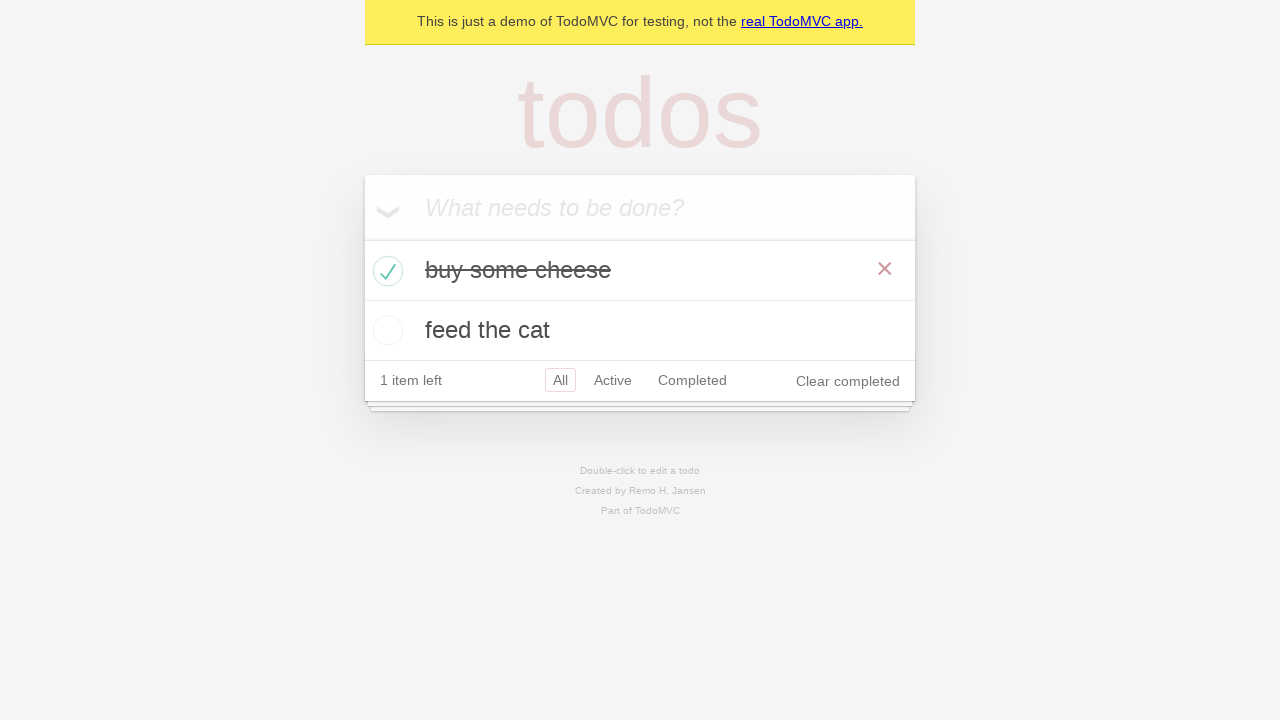

Reloaded the page to test data persistence
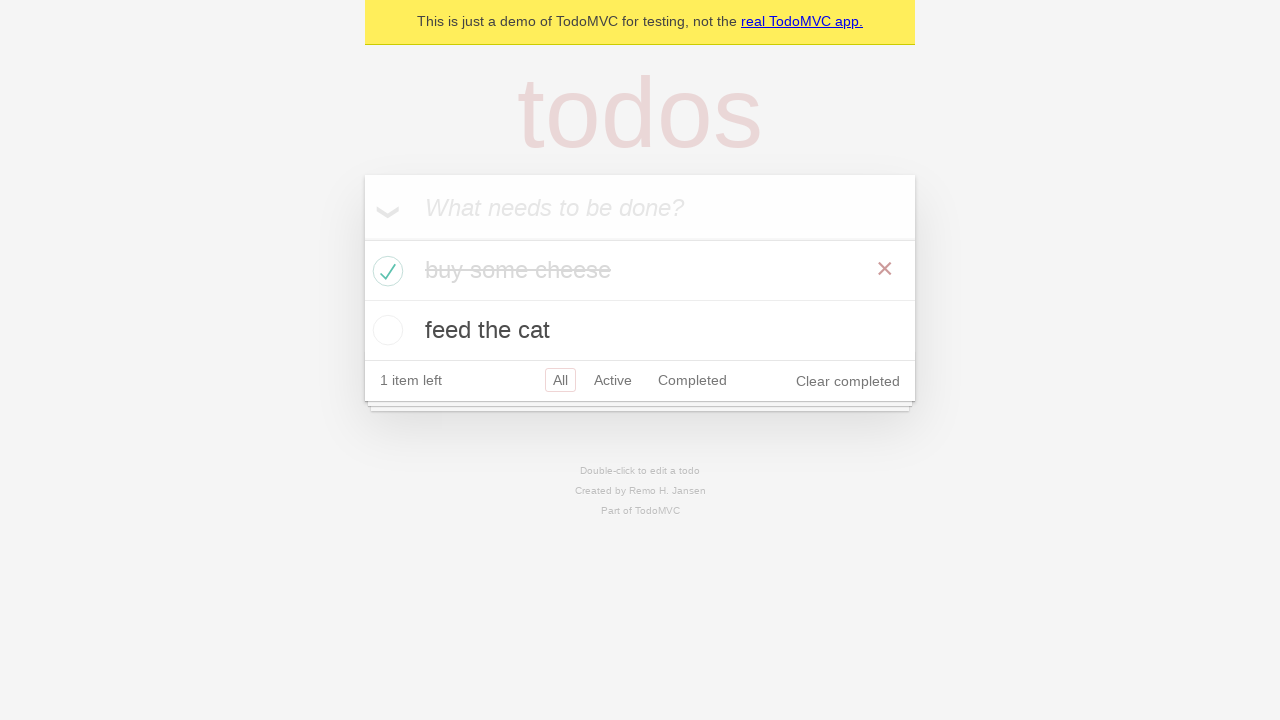

Verified todo items persisted after reload with first item still checked
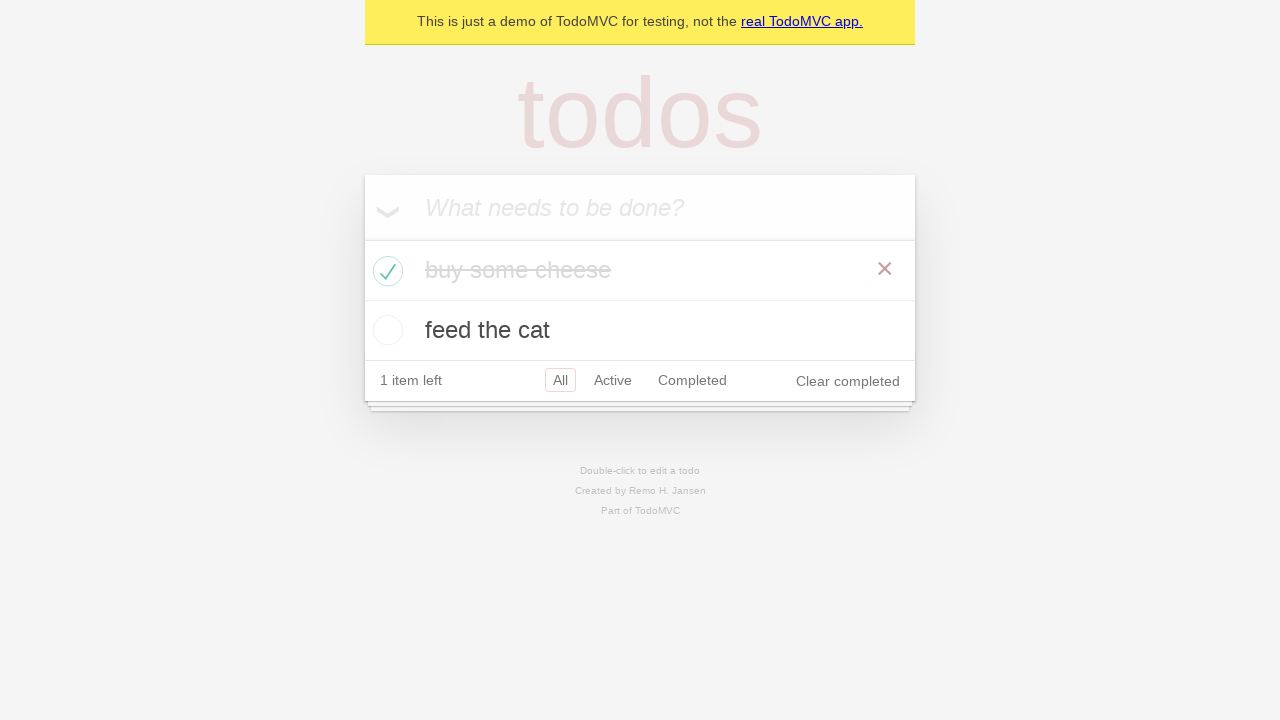

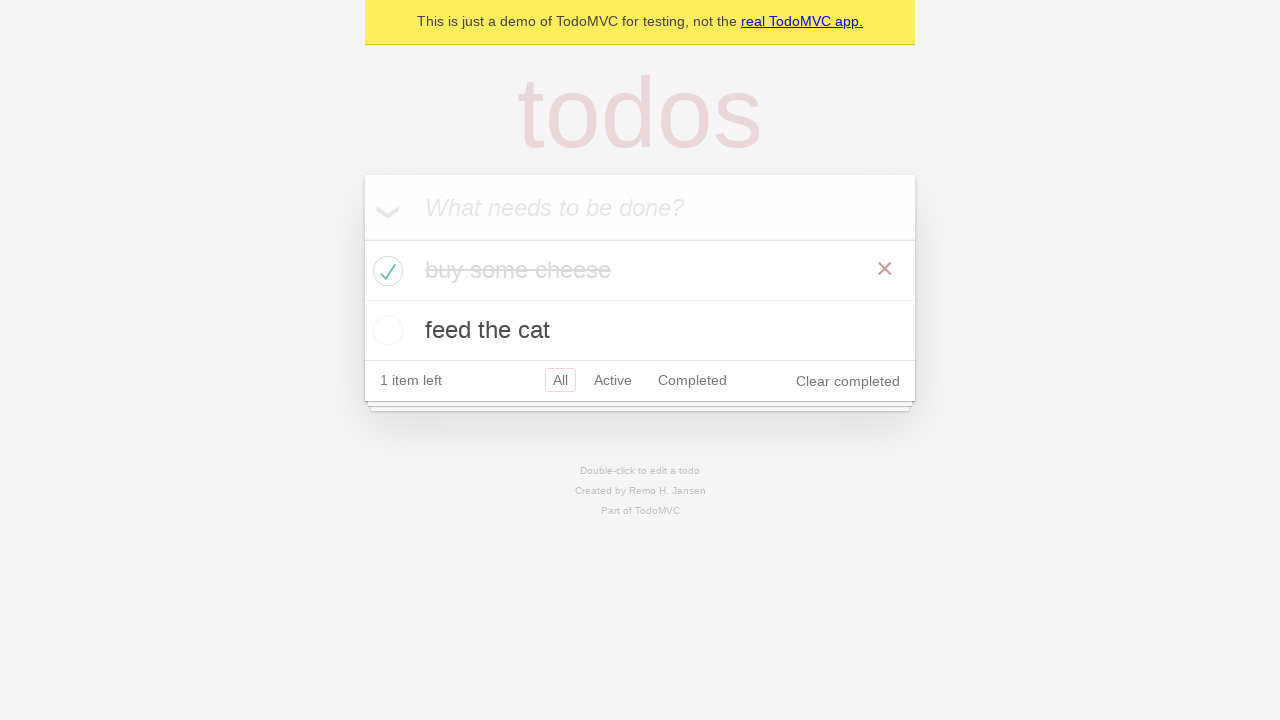